Tests search functionality with a non-existent product and verifies the system returns an appropriate error message

Starting URL: http://practice.automationtesting.in/

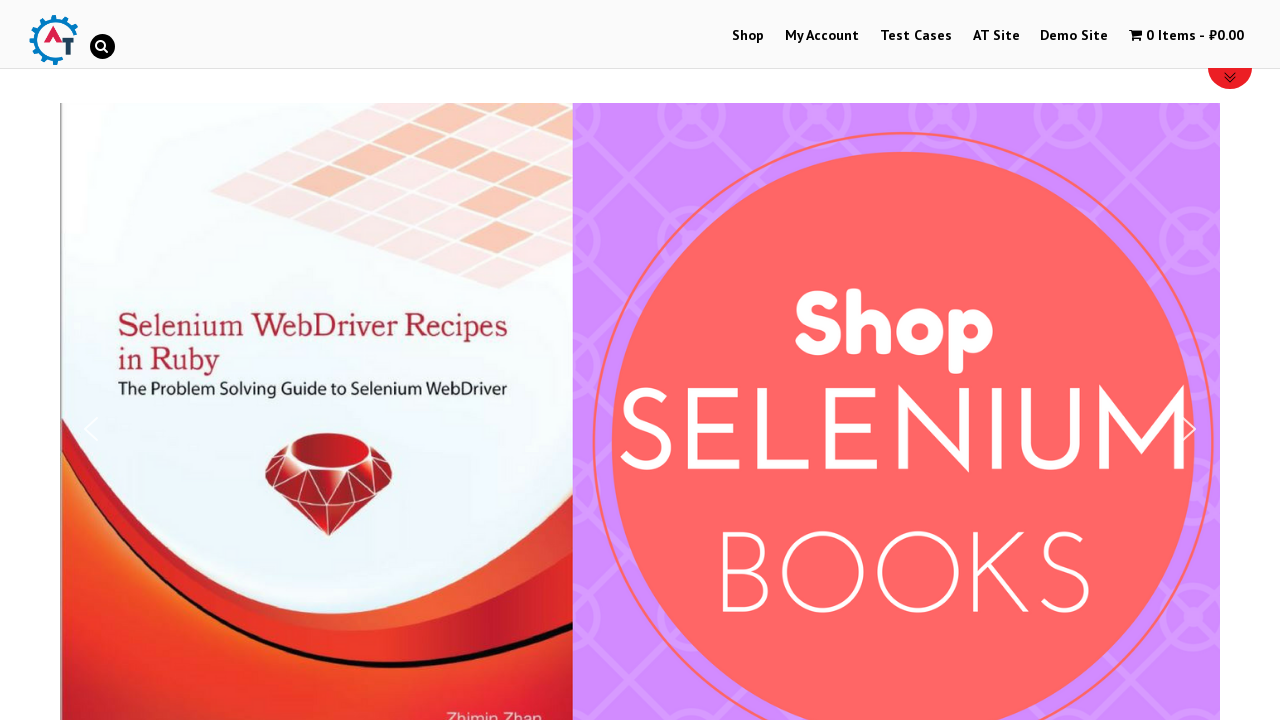

Filled search box with non-existent product name 'ProdutoInexistente123' on #s
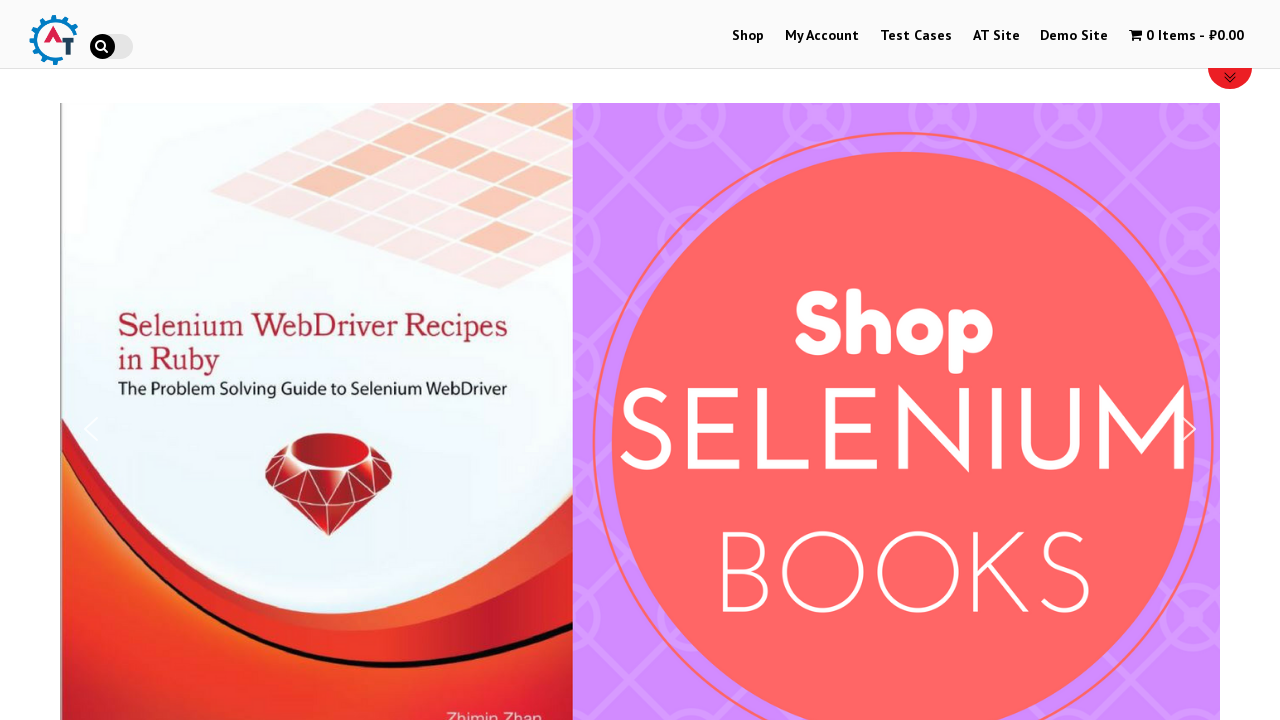

Submitted search form by pressing Enter on #s
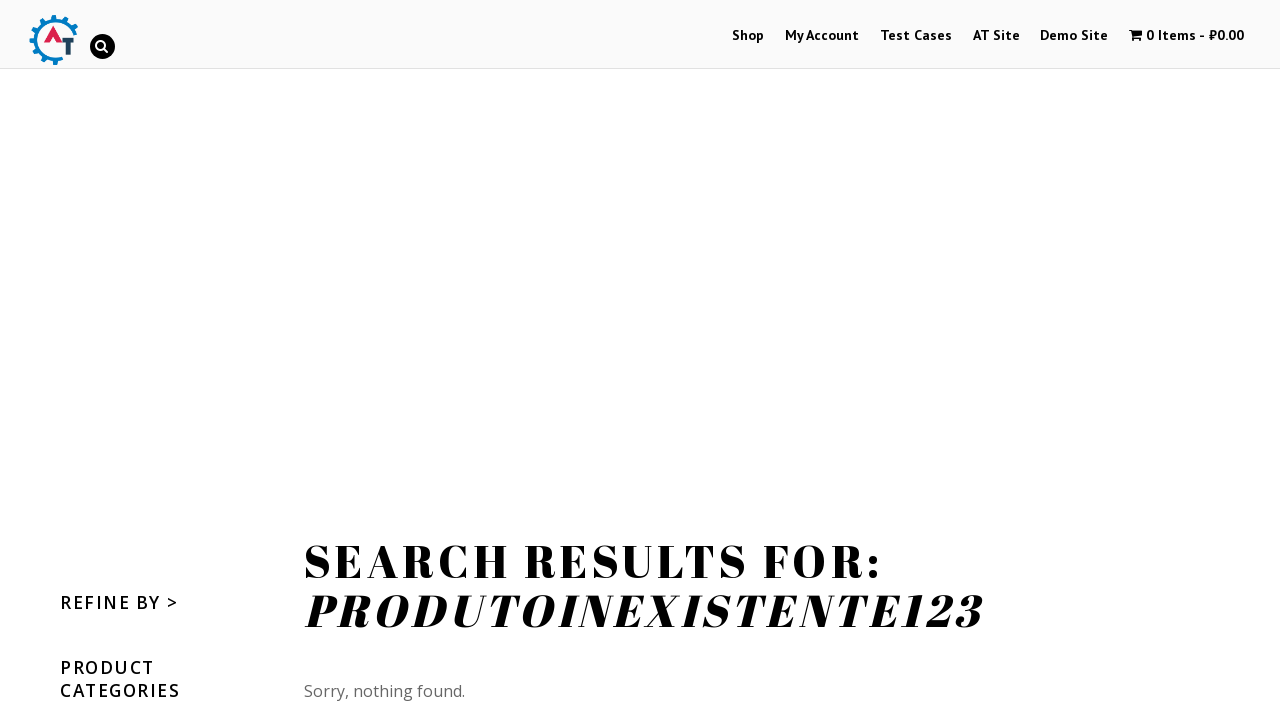

Page title loaded, verifying error/no results message for non-existent product
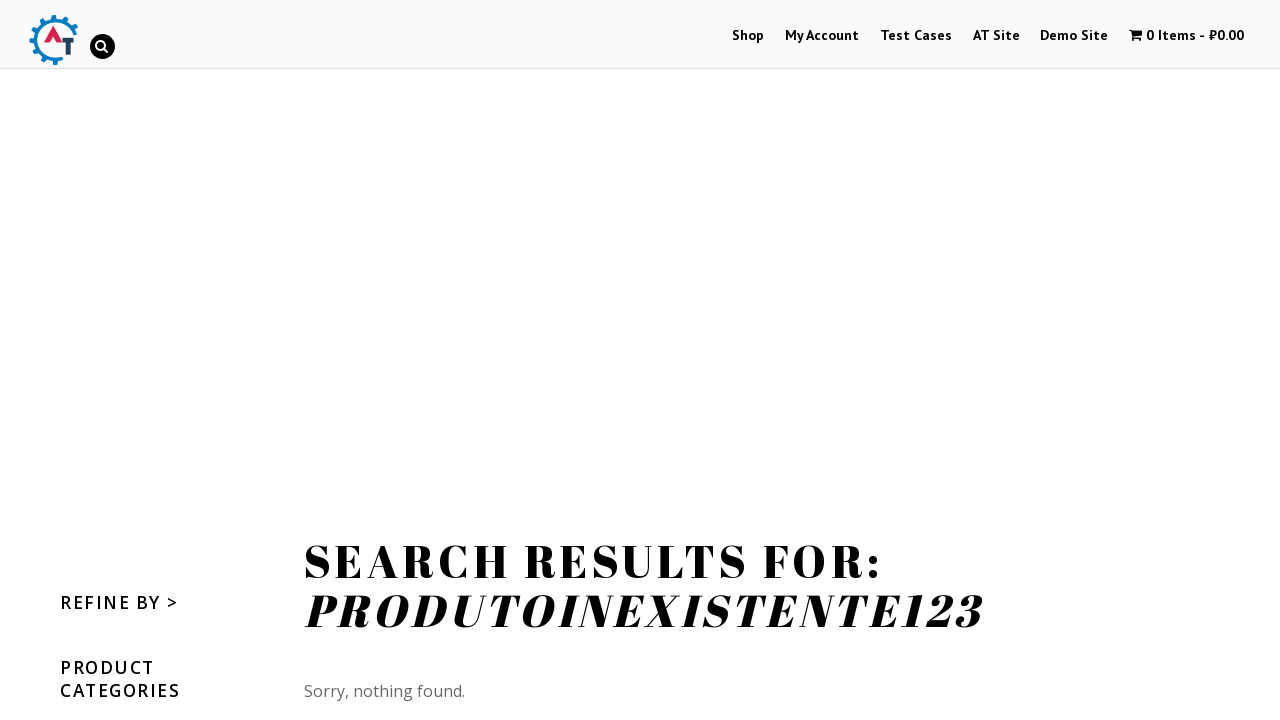

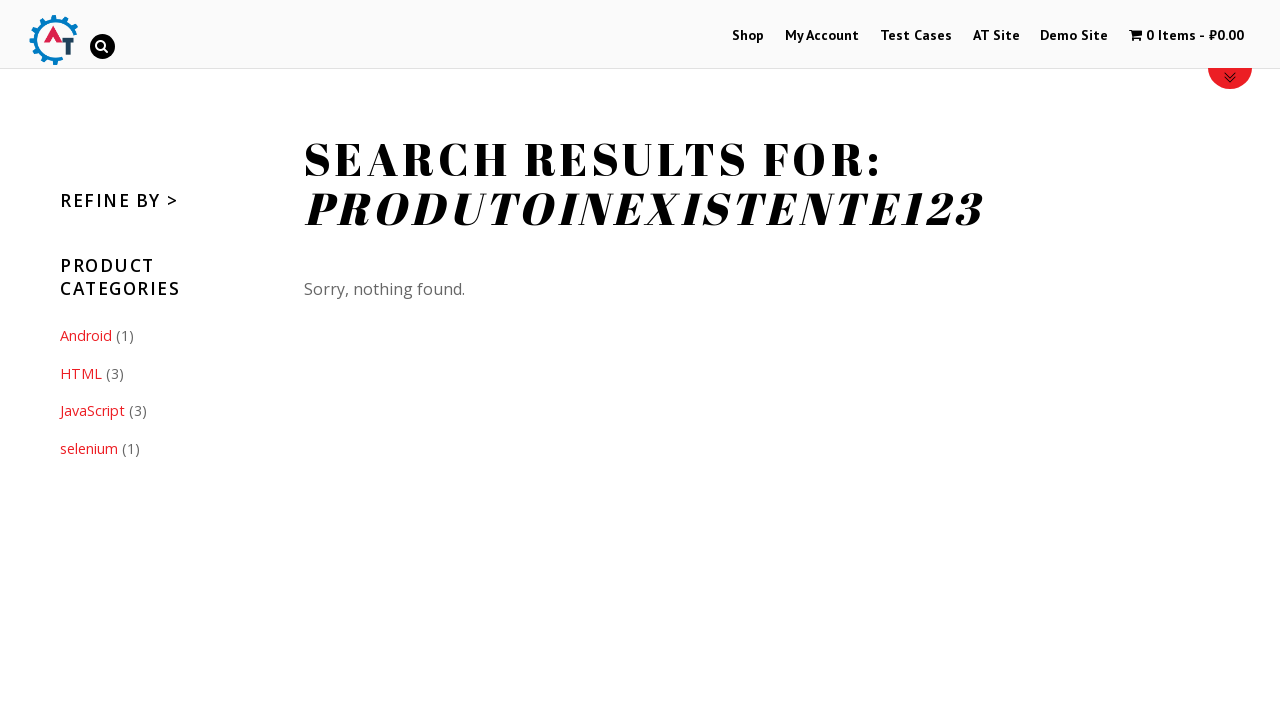